Verifies that the OrangeHRM home page title matches the expected value

Starting URL: https://opensource-demo.orangehrmlive.com/

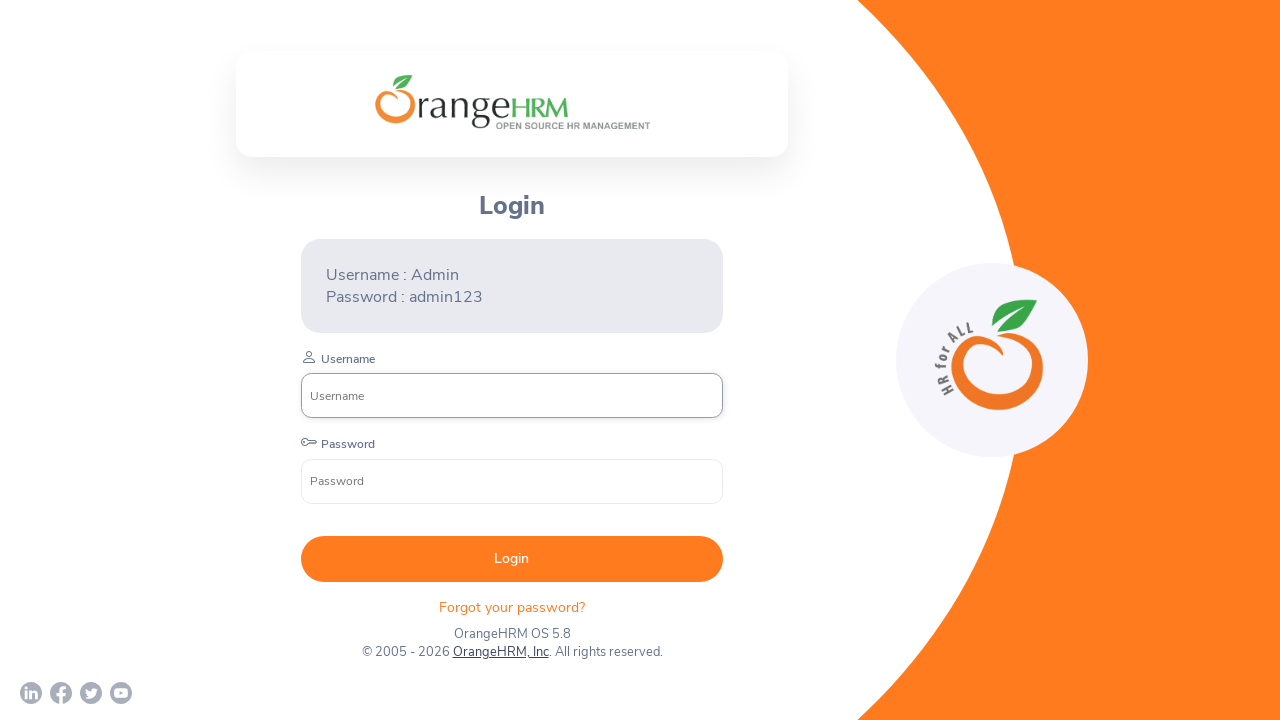

Retrieved page title
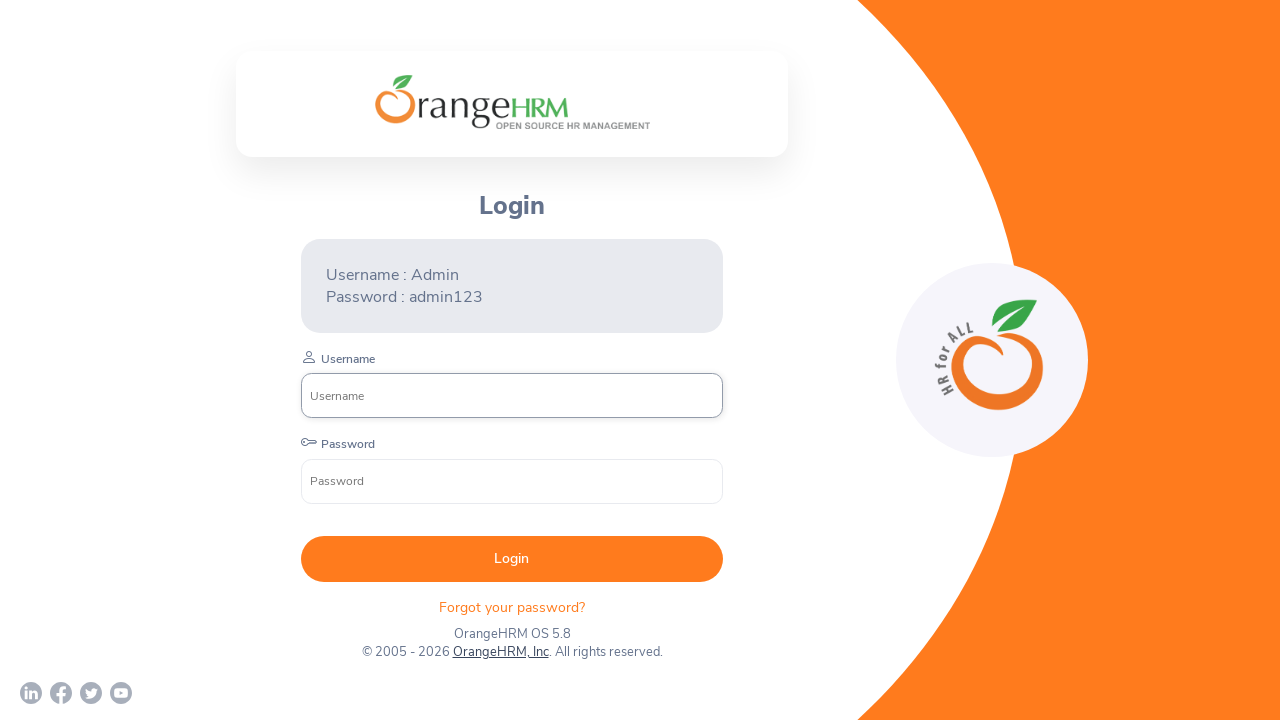

Verified page title matches expected value 'OrangeHRM'
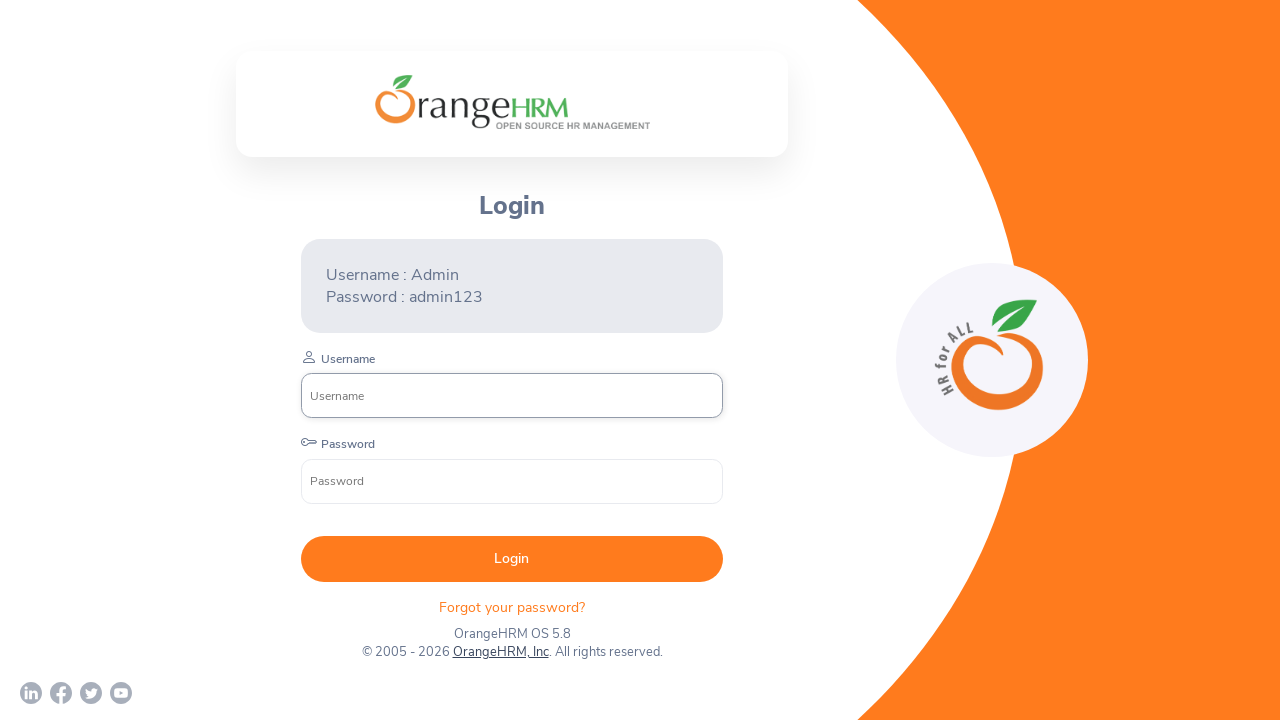

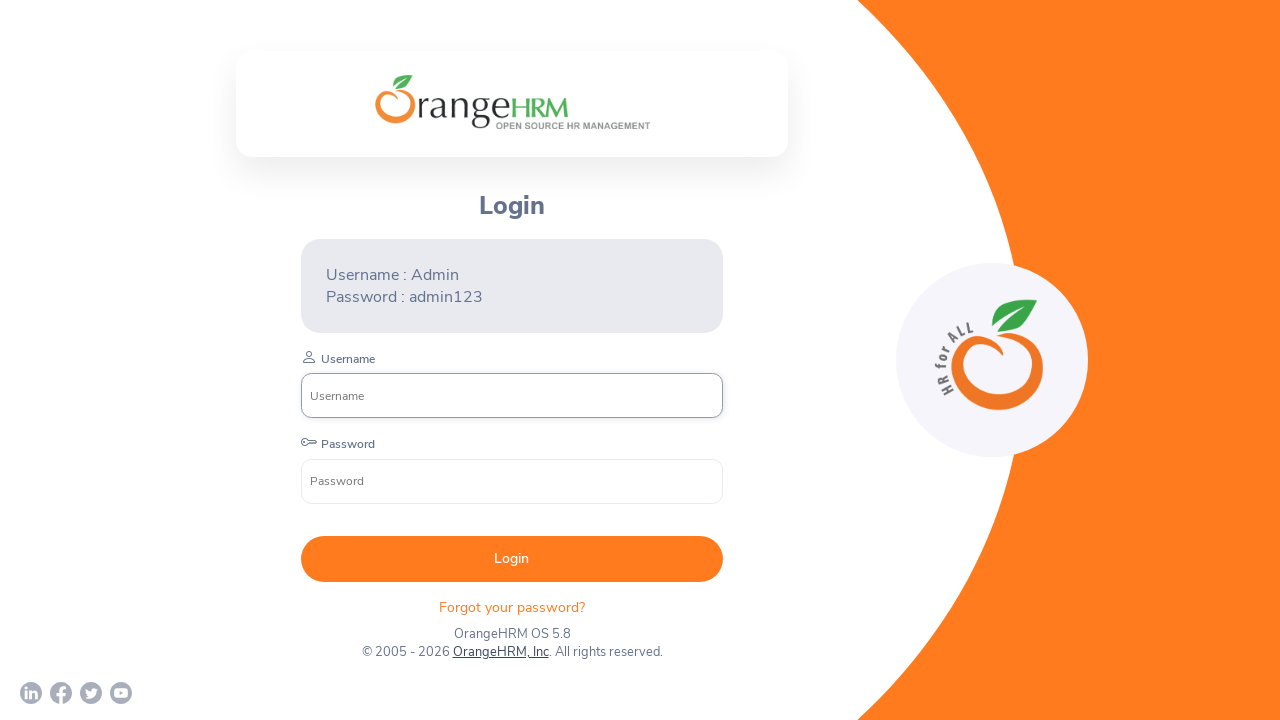